Tests explicit wait functionality by waiting for a price element to show "100", then clicking a book button, calculating a mathematical value based on displayed input, and submitting the answer

Starting URL: http://suninjuly.github.io/explicit_wait2.html

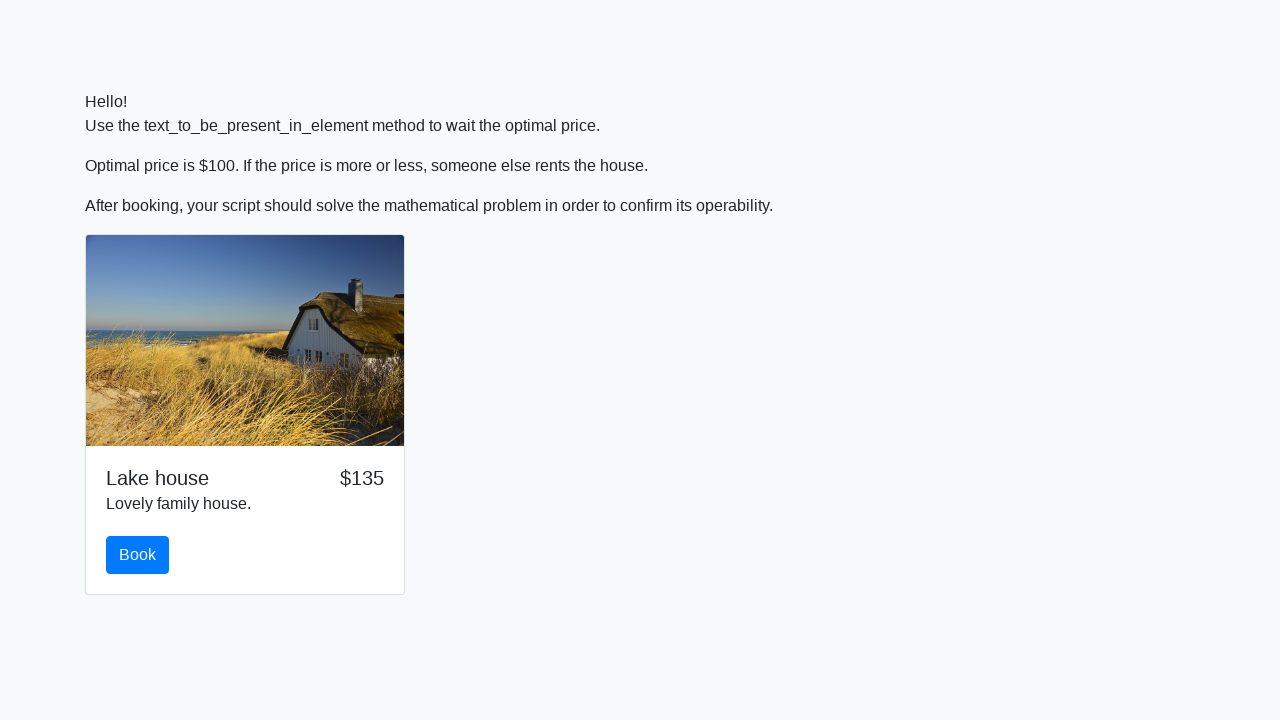

Waited for price element to show '100'
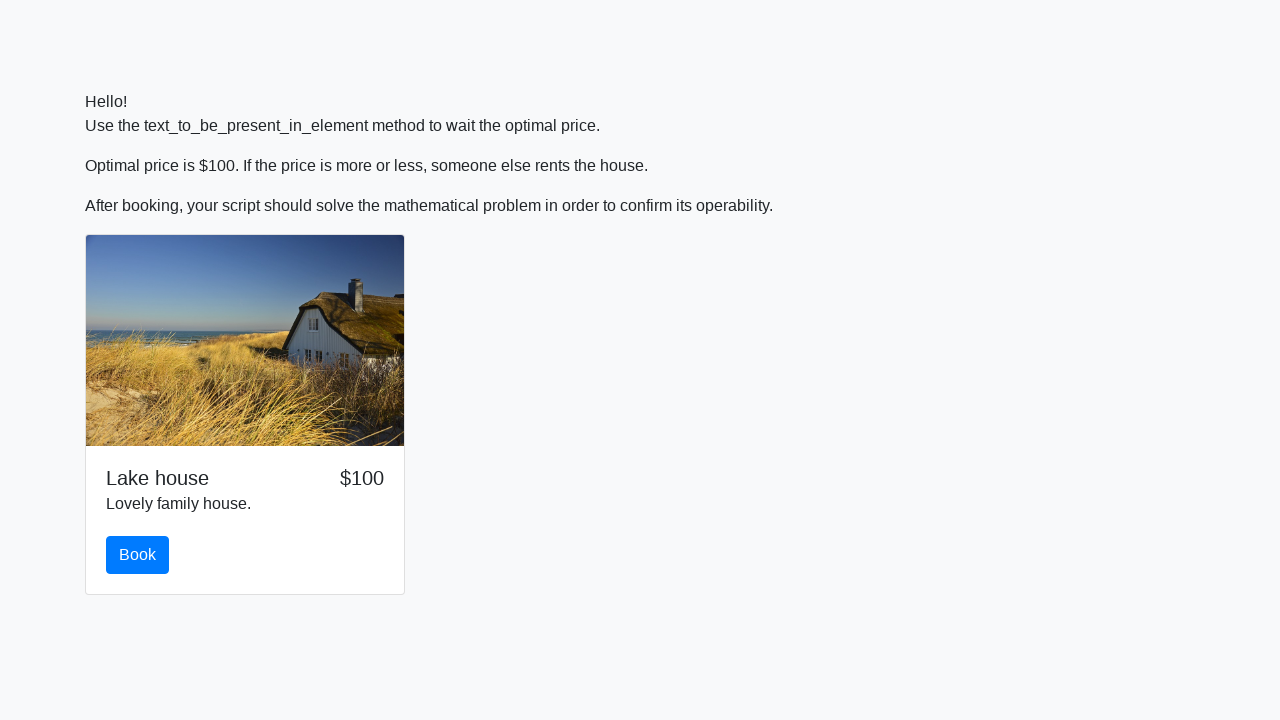

Clicked the book button at (138, 555) on #book
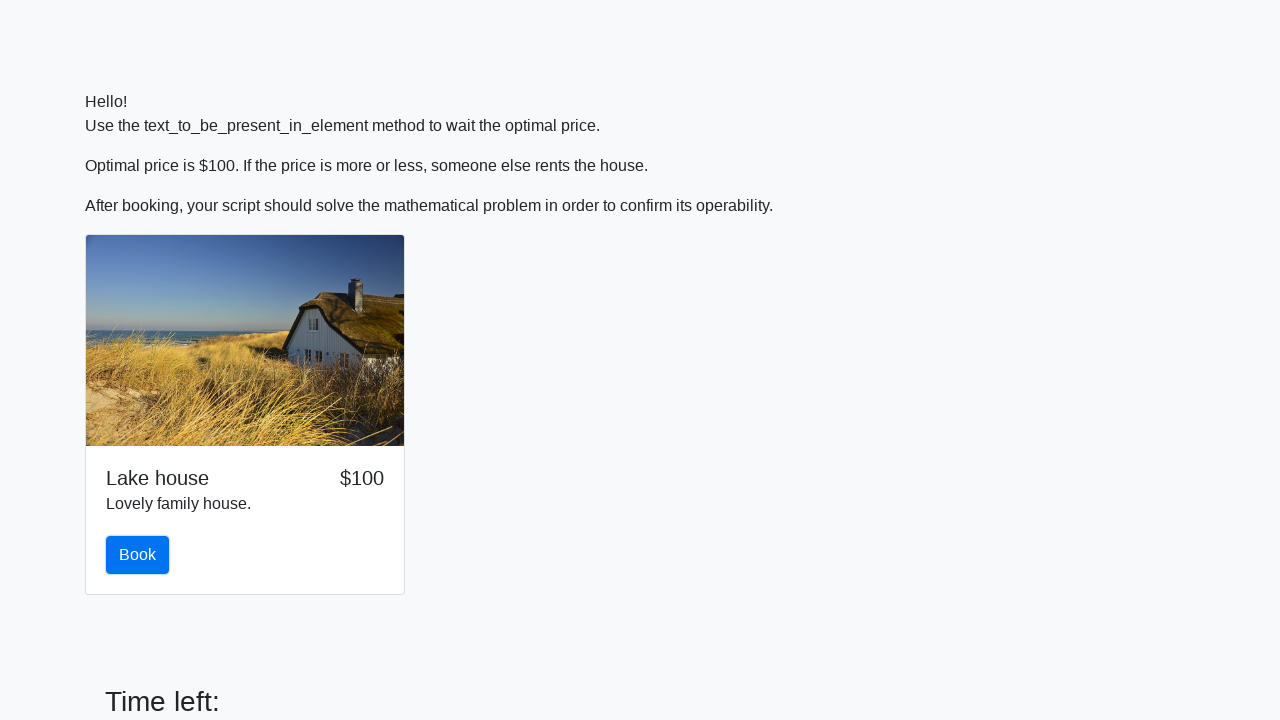

Retrieved input value: 259
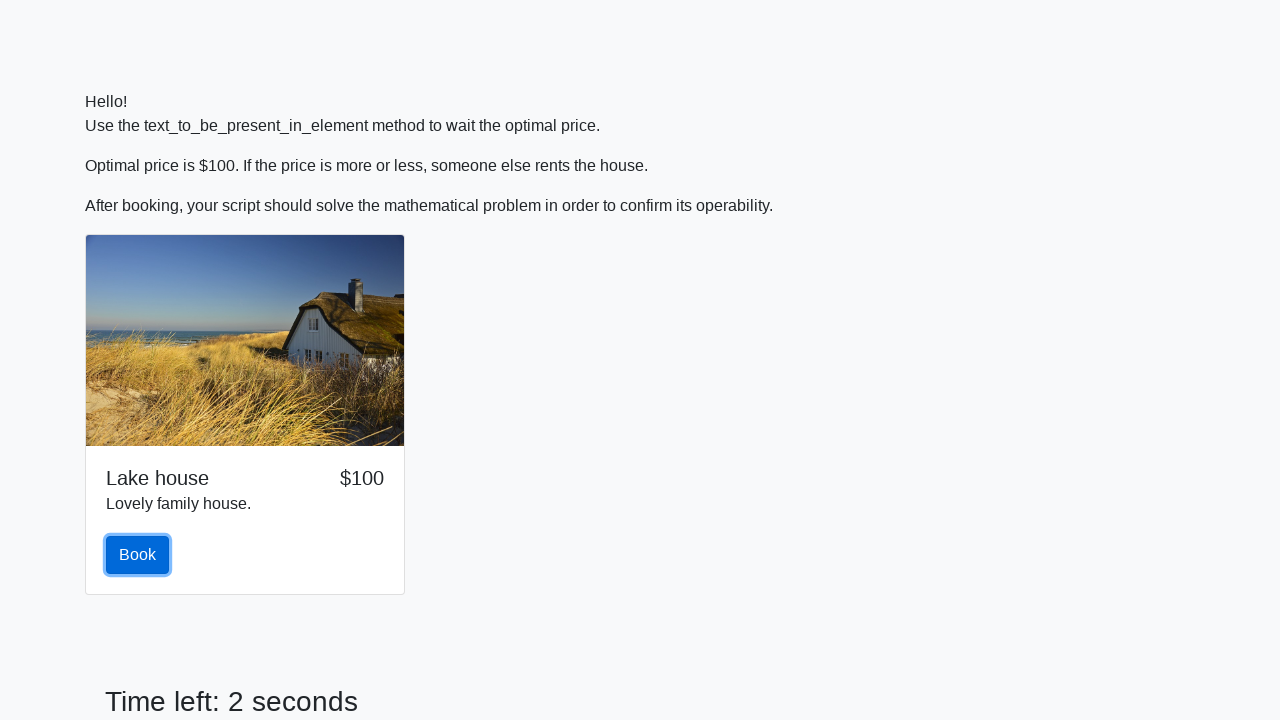

Filled answer field with calculated value based on input 259 on #answer
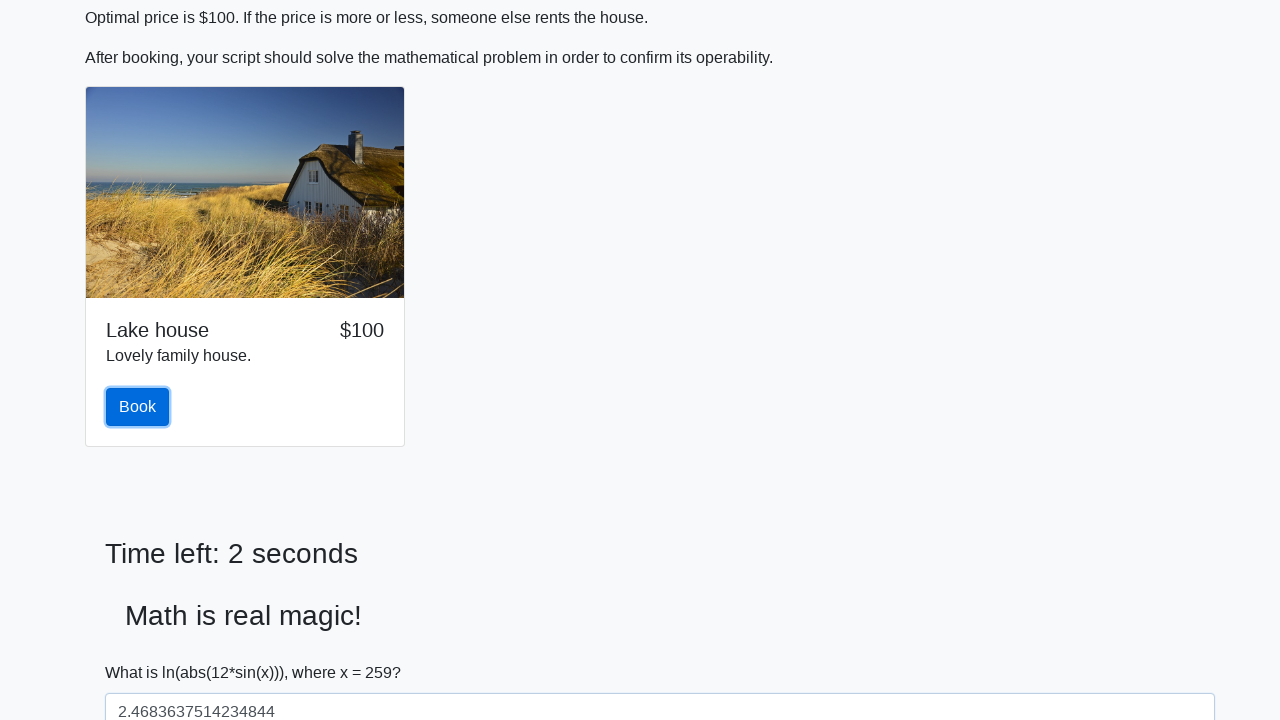

Clicked the solve button to submit the answer at (143, 651) on #solve
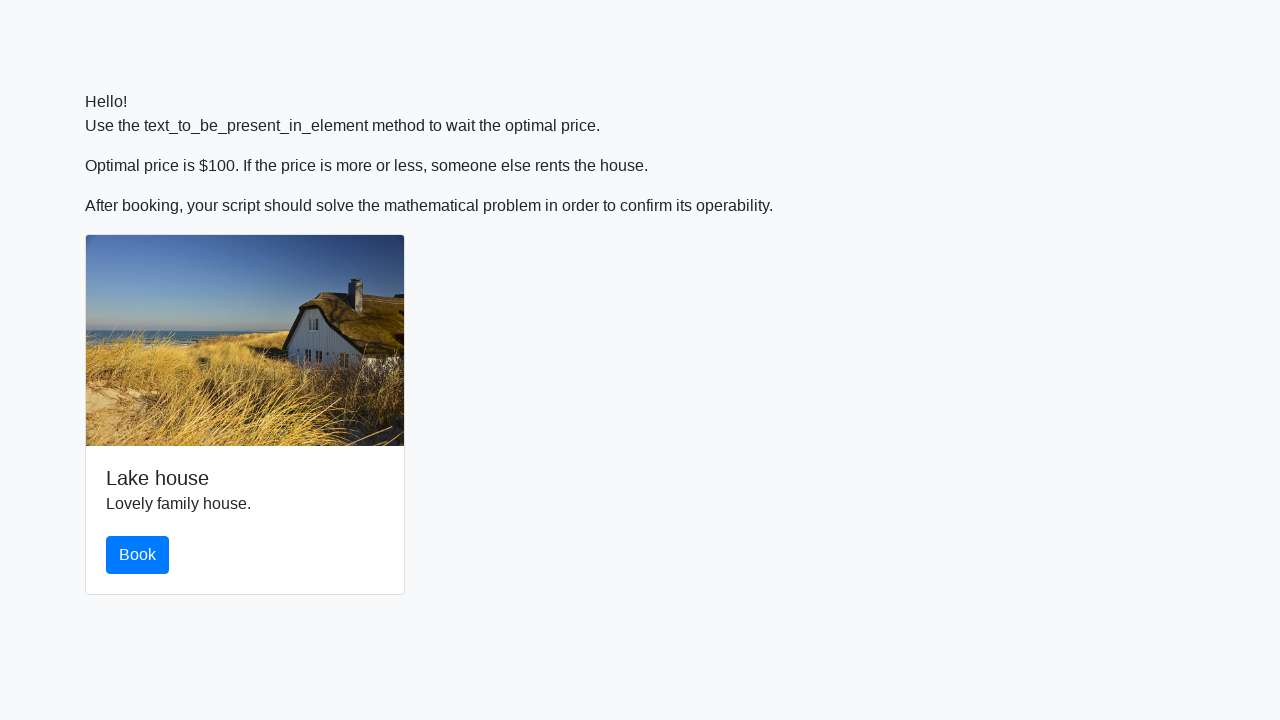

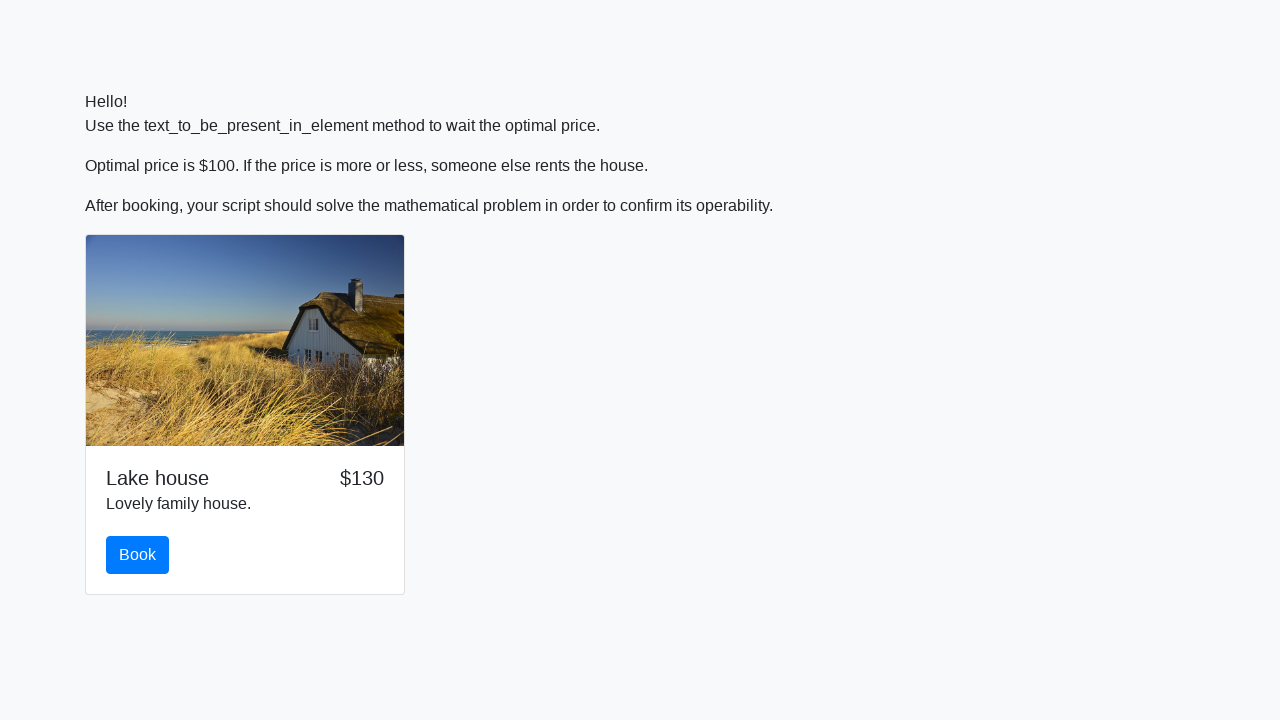